Tests that pressing Escape cancels edits and restores the original text.

Starting URL: https://demo.playwright.dev/todomvc

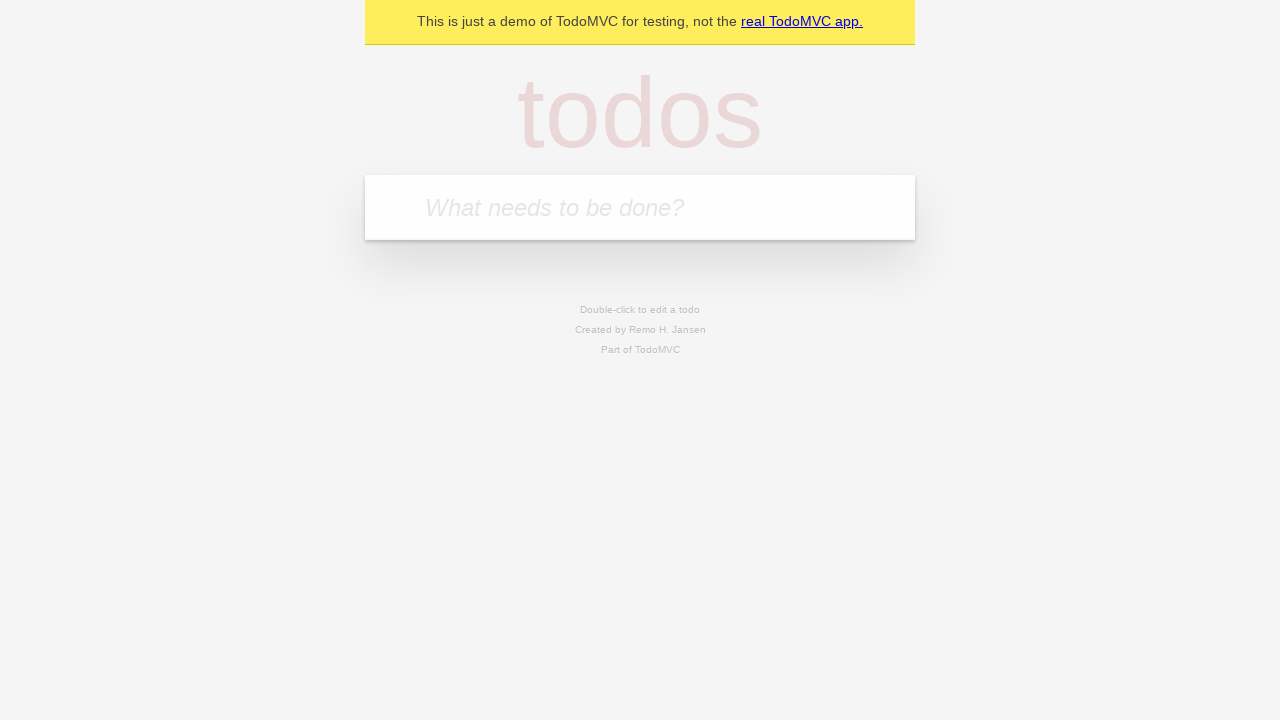

Filled input field with 'buy some cheese' on internal:attr=[placeholder="What needs to be done?"i]
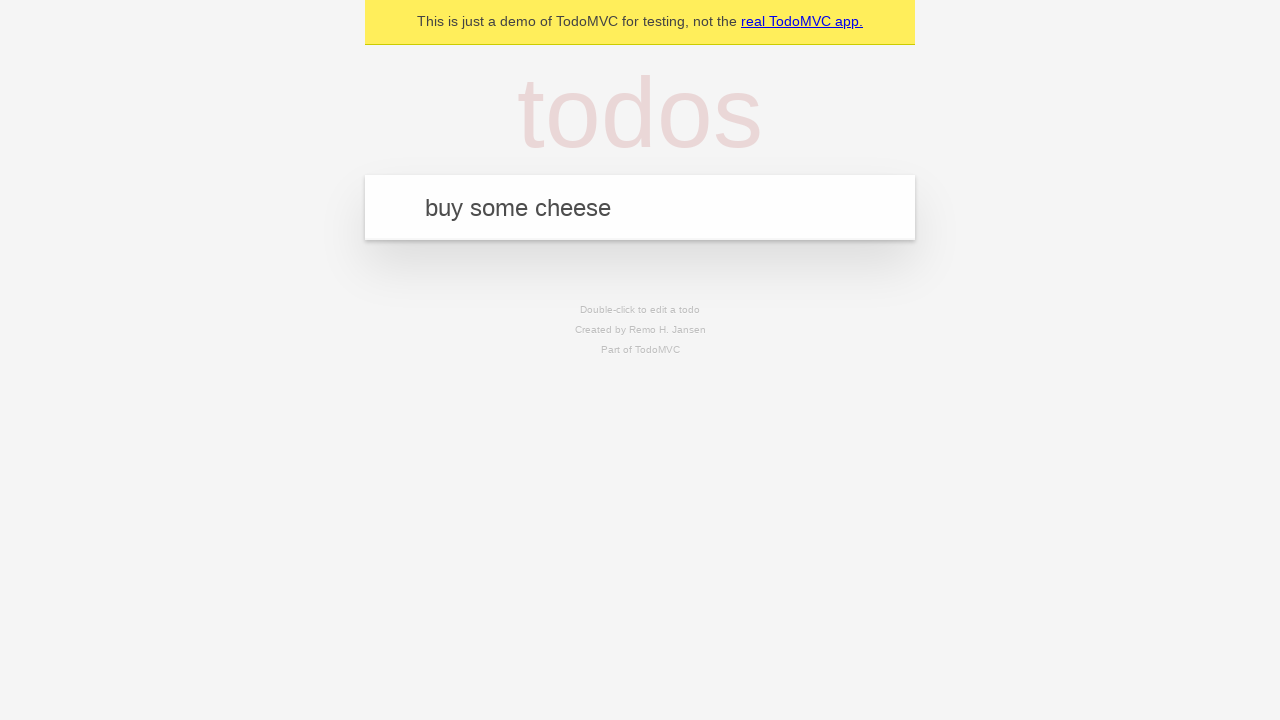

Pressed Enter to create first todo on internal:attr=[placeholder="What needs to be done?"i]
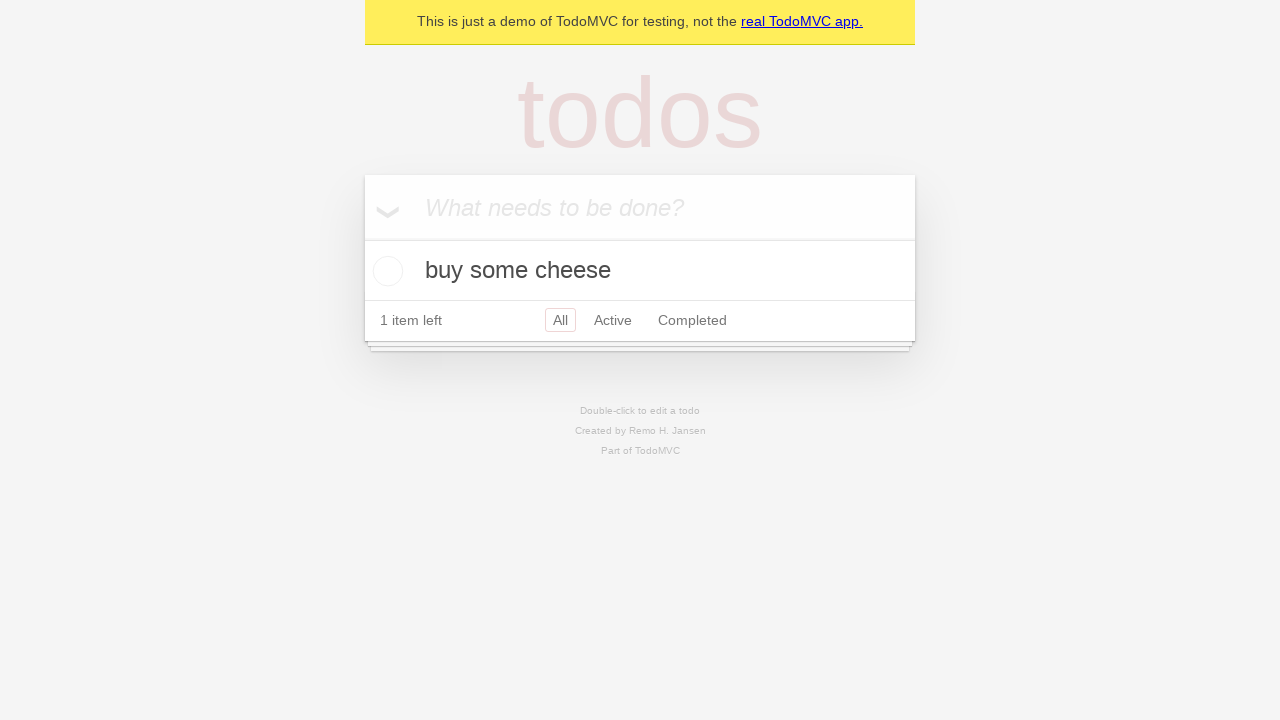

Filled input field with 'feed the cat' on internal:attr=[placeholder="What needs to be done?"i]
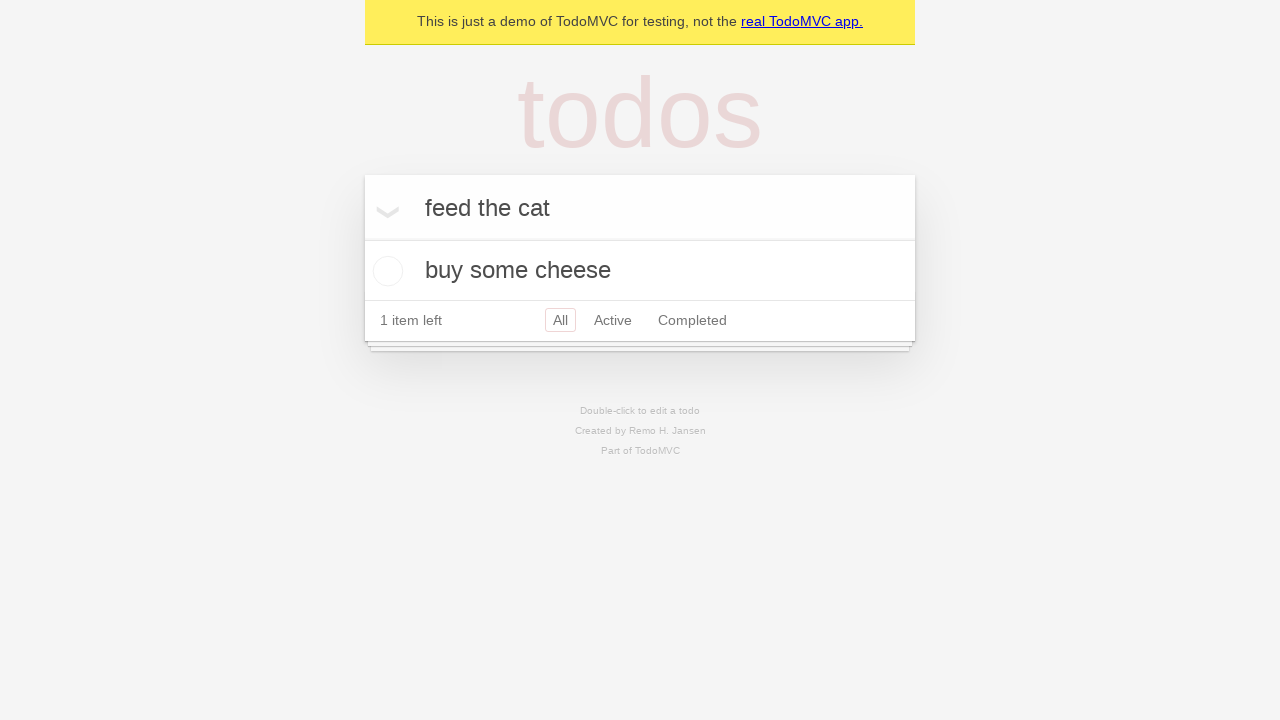

Pressed Enter to create second todo on internal:attr=[placeholder="What needs to be done?"i]
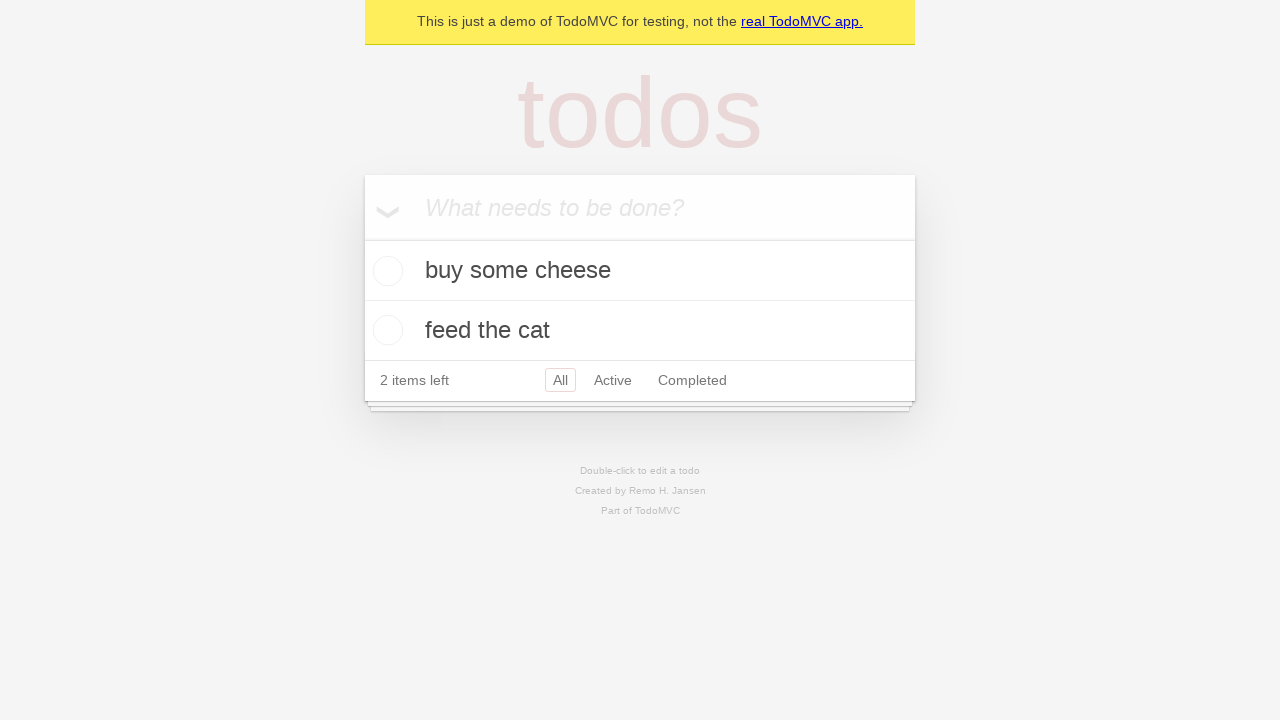

Filled input field with 'book a doctors appointment' on internal:attr=[placeholder="What needs to be done?"i]
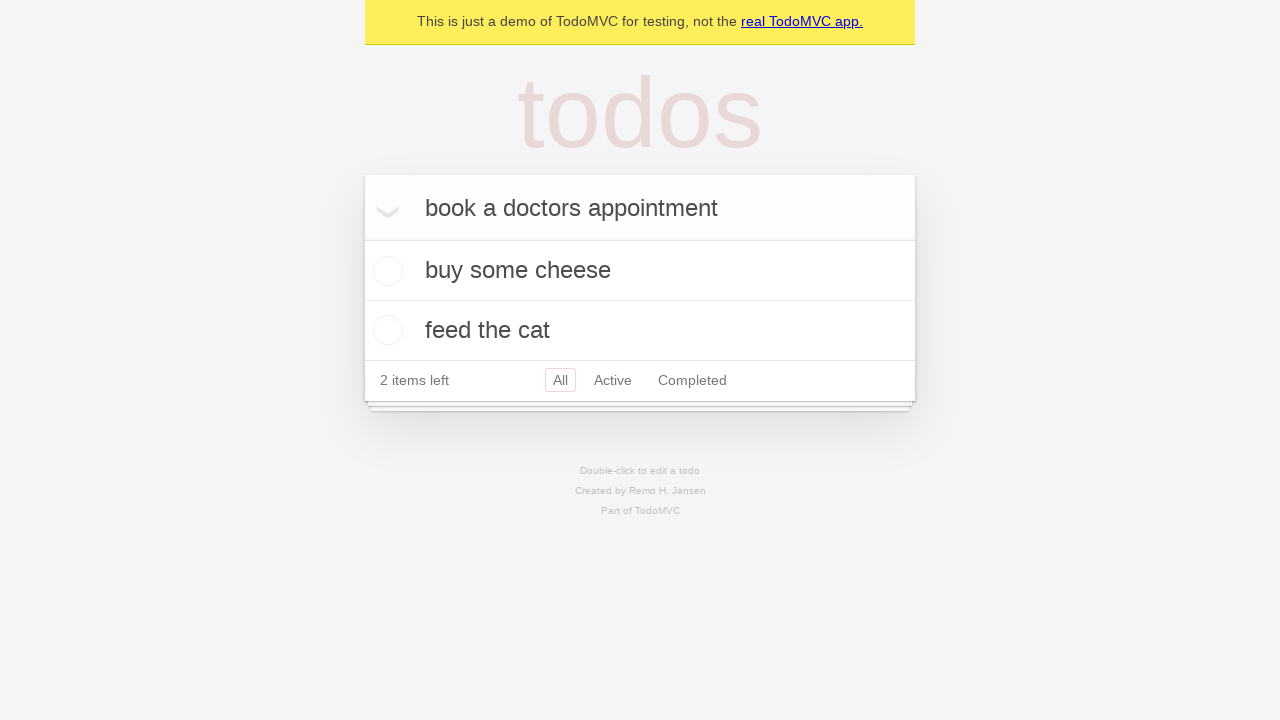

Pressed Enter to create third todo on internal:attr=[placeholder="What needs to be done?"i]
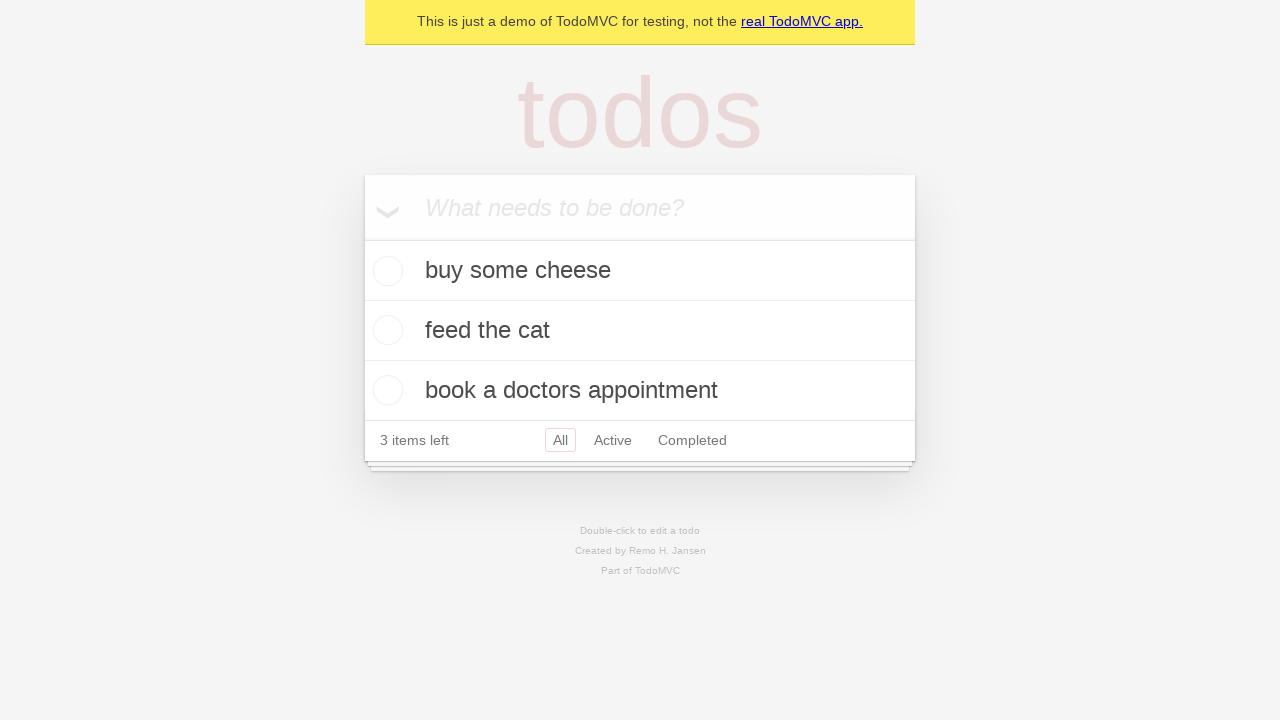

Double-clicked second todo to enter edit mode at (640, 331) on internal:testid=[data-testid="todo-item"s] >> nth=1
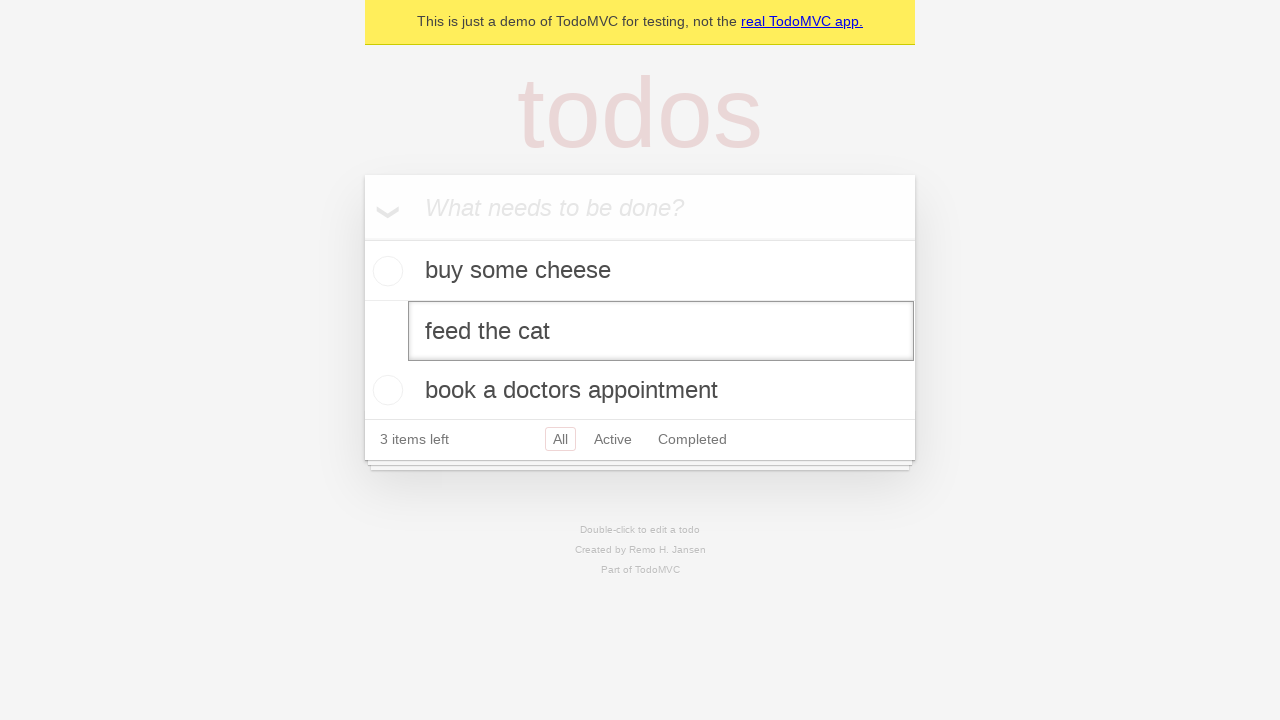

Filled edit textbox with 'buy some sausages' on internal:testid=[data-testid="todo-item"s] >> nth=1 >> internal:role=textbox[nam
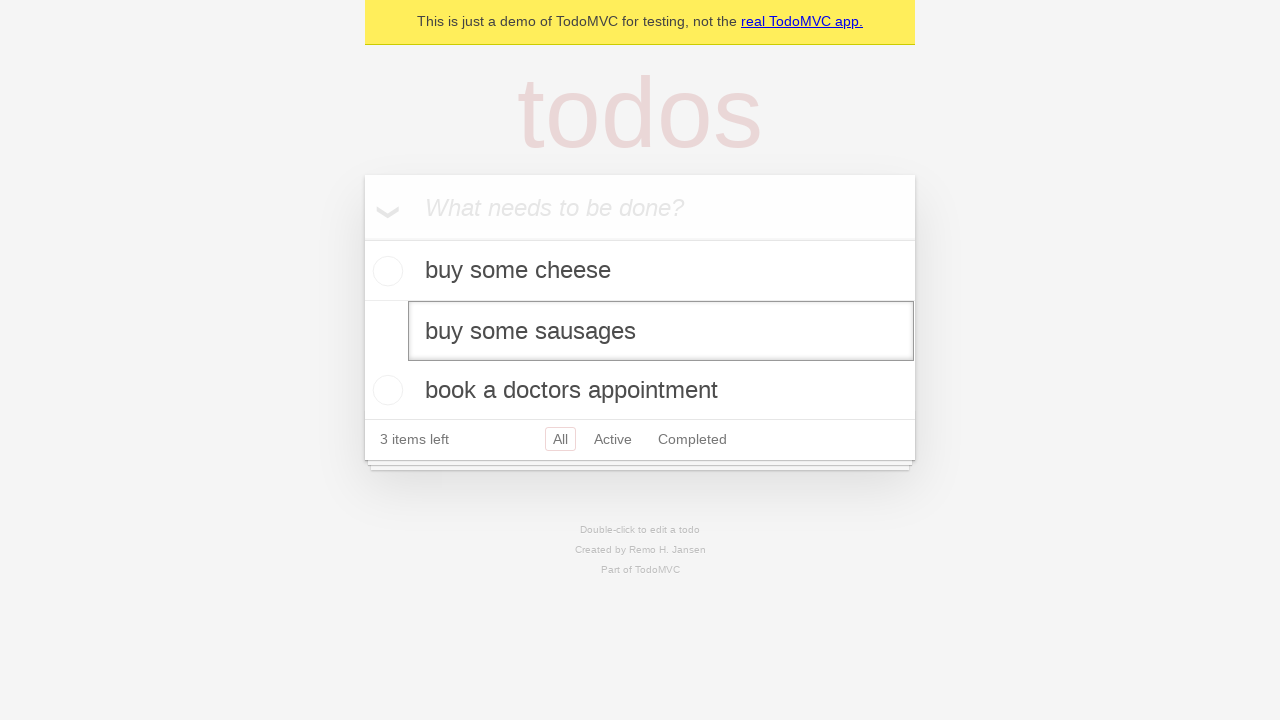

Pressed Escape to cancel edit and restore original text on internal:testid=[data-testid="todo-item"s] >> nth=1 >> internal:role=textbox[nam
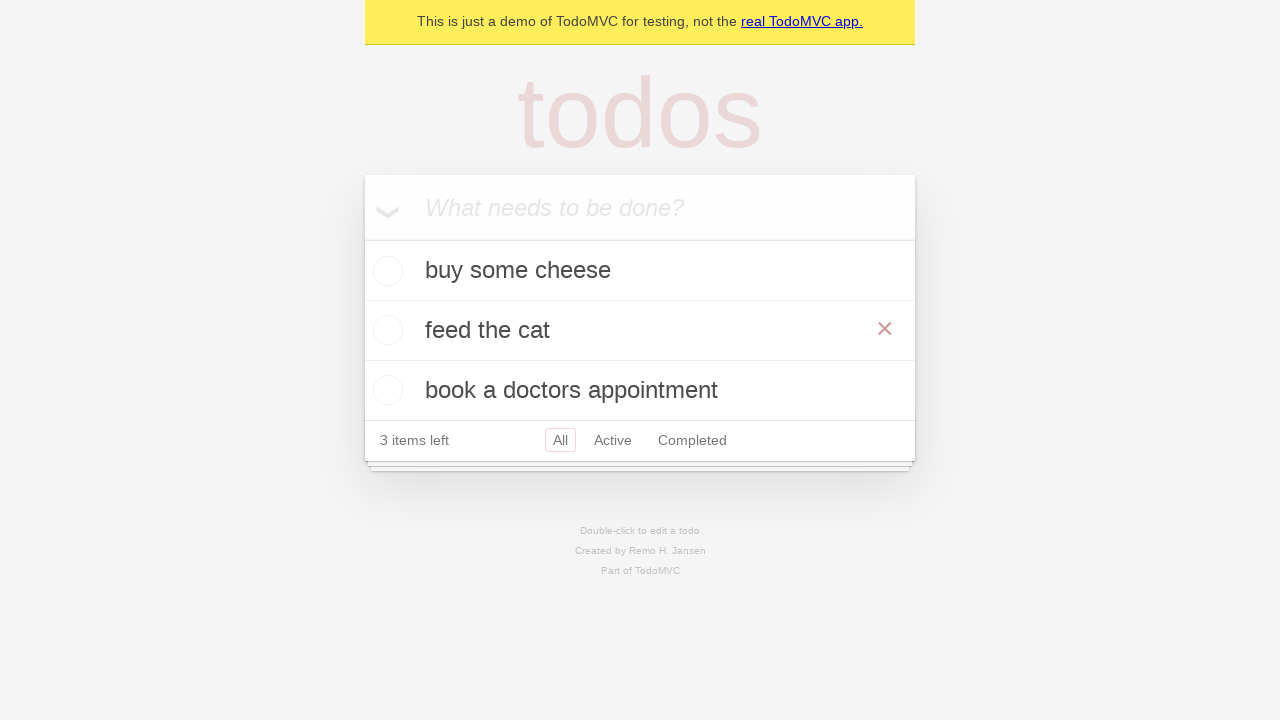

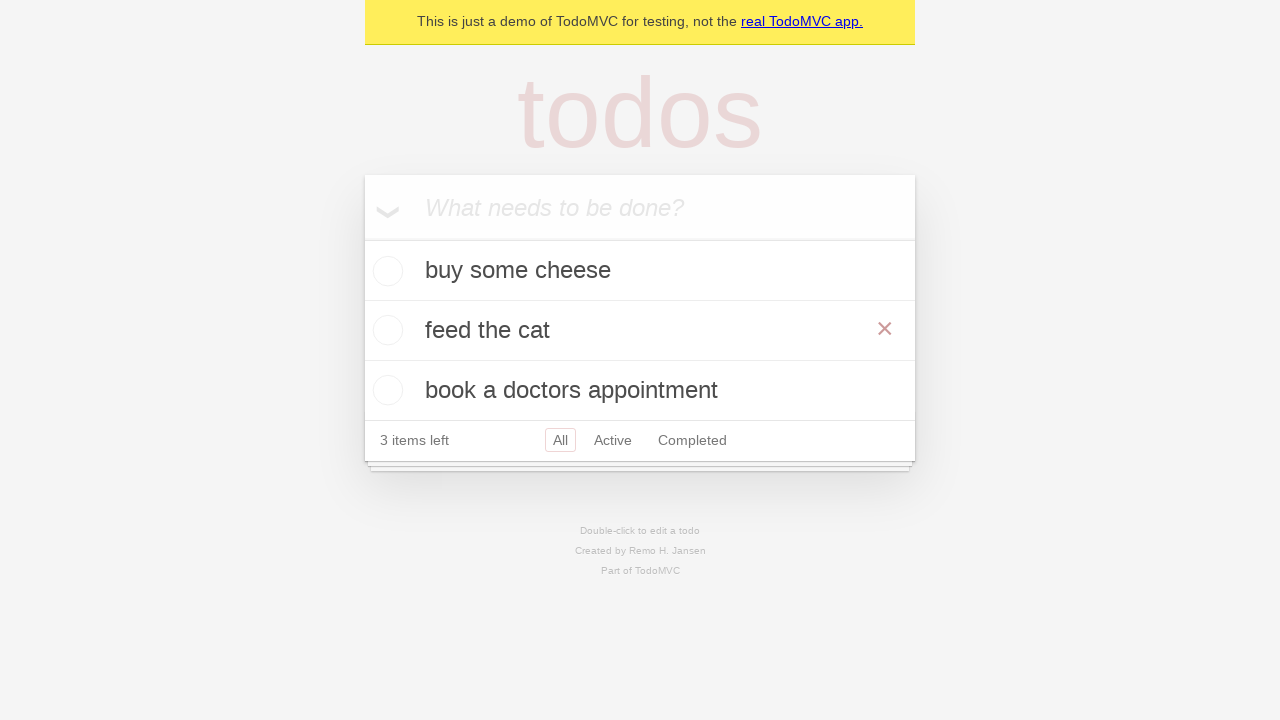